Tests window switching functionality by opening a new window, switching between windows, and interacting with the parent window

Starting URL: https://skryabin.com/webdriver/html/sample.html

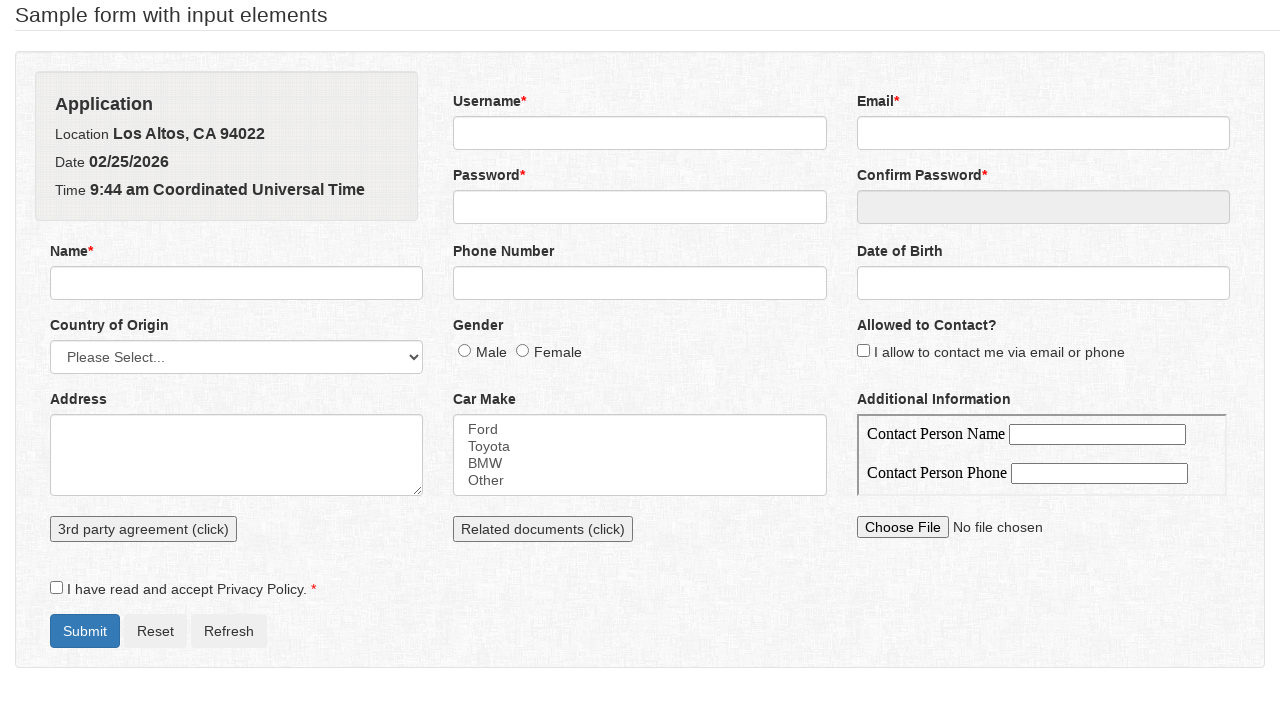

Clicked 'Related documents' button to open new window at (543, 529) on xpath=.//button[contains(.,'Related documents (click)')]
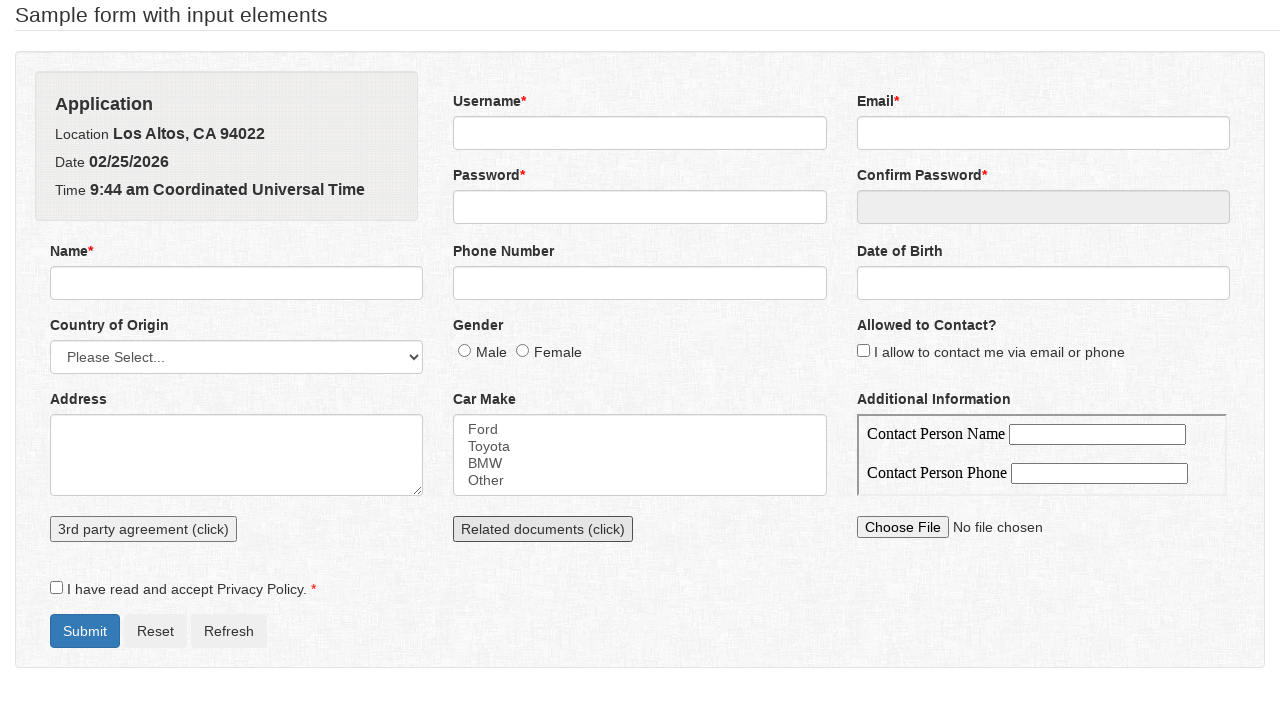

New popup window opened and captured
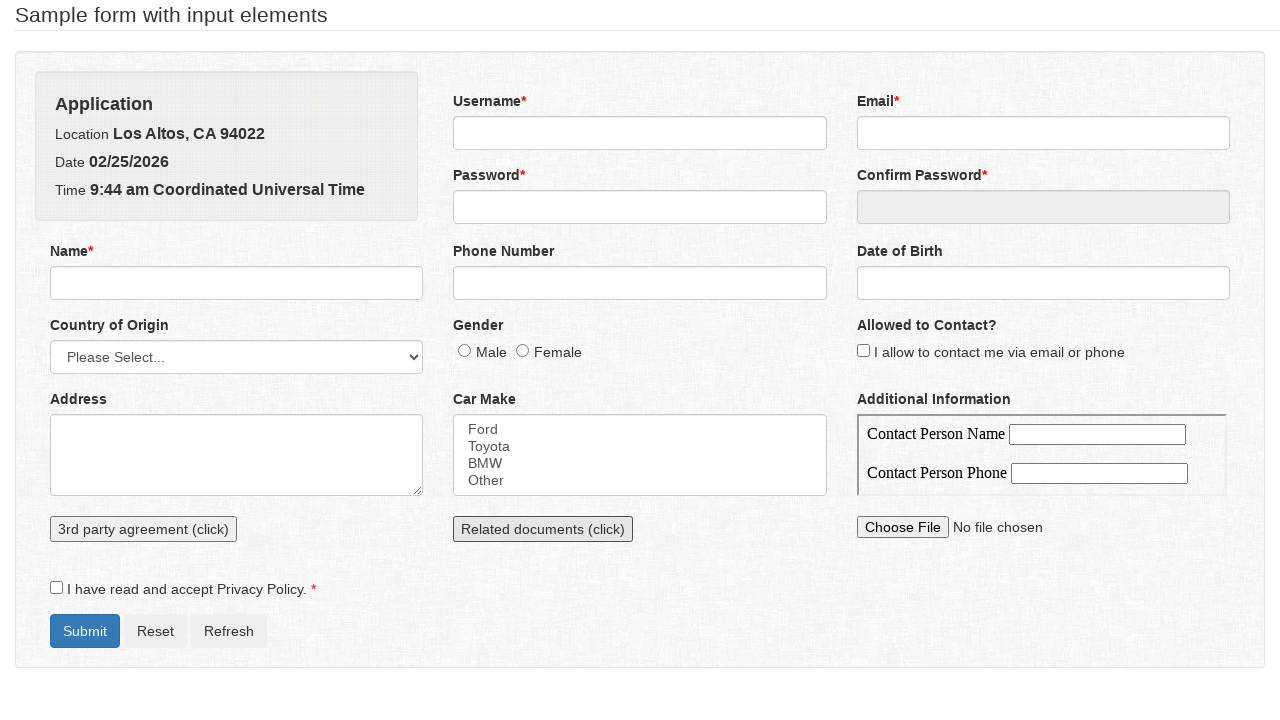

Retrieved popup window title: Documents Page
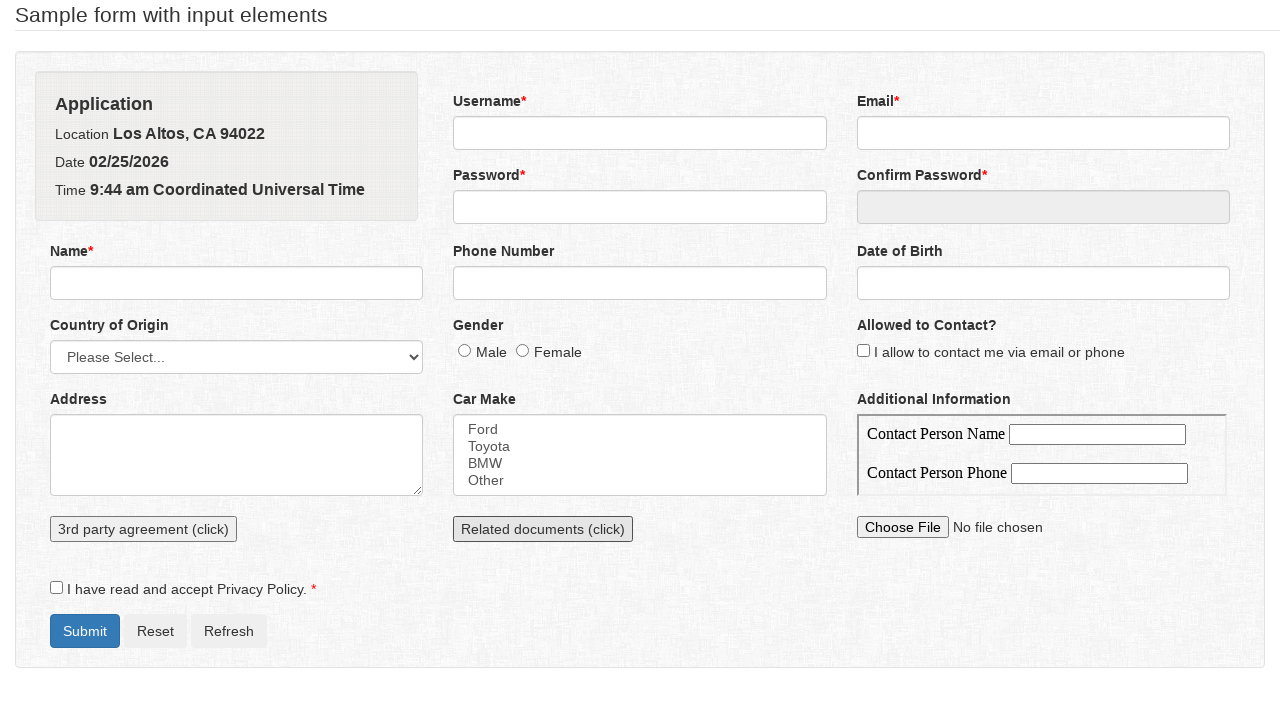

Switched back to original window and filled phone field with '123456789' on input[name='phone']
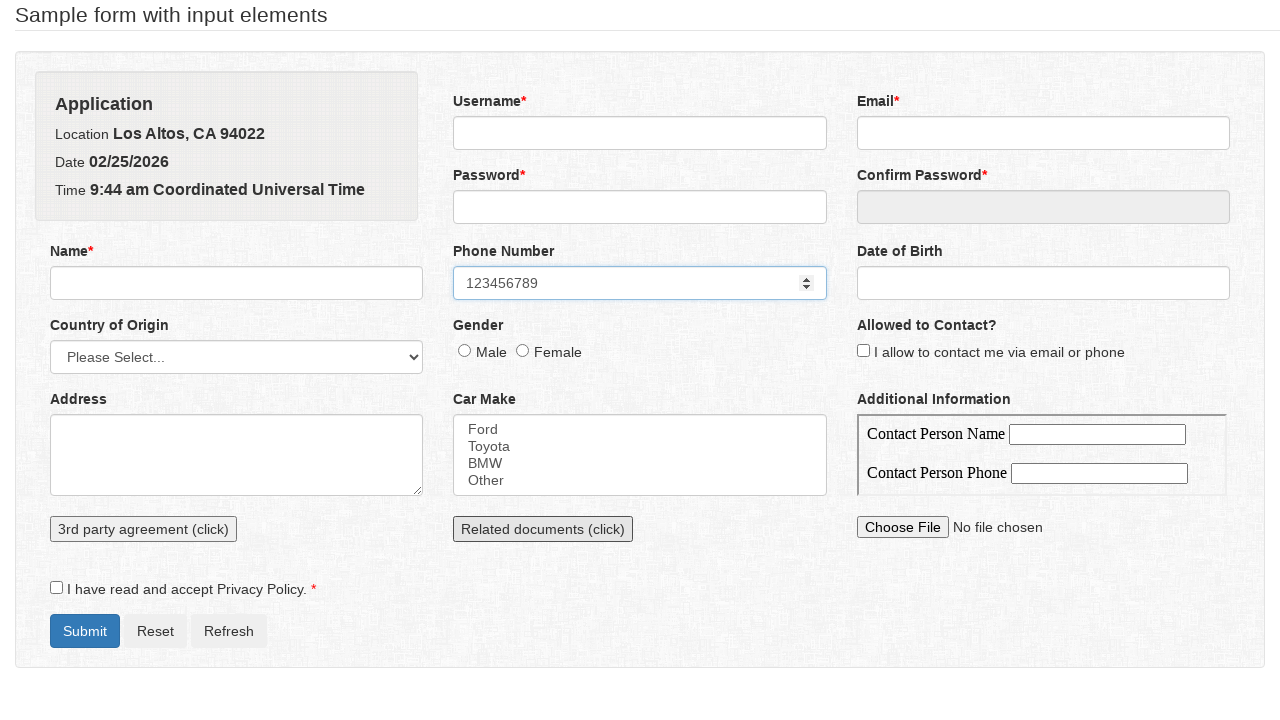

Closed the popup window
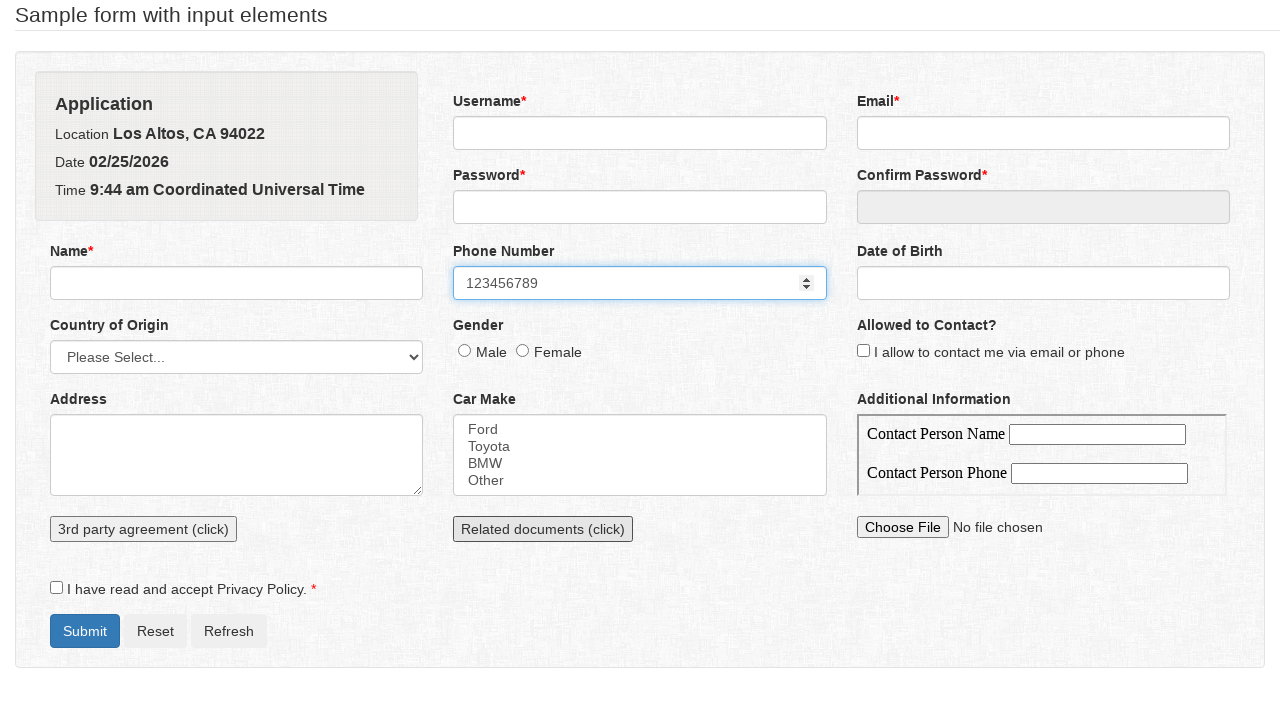

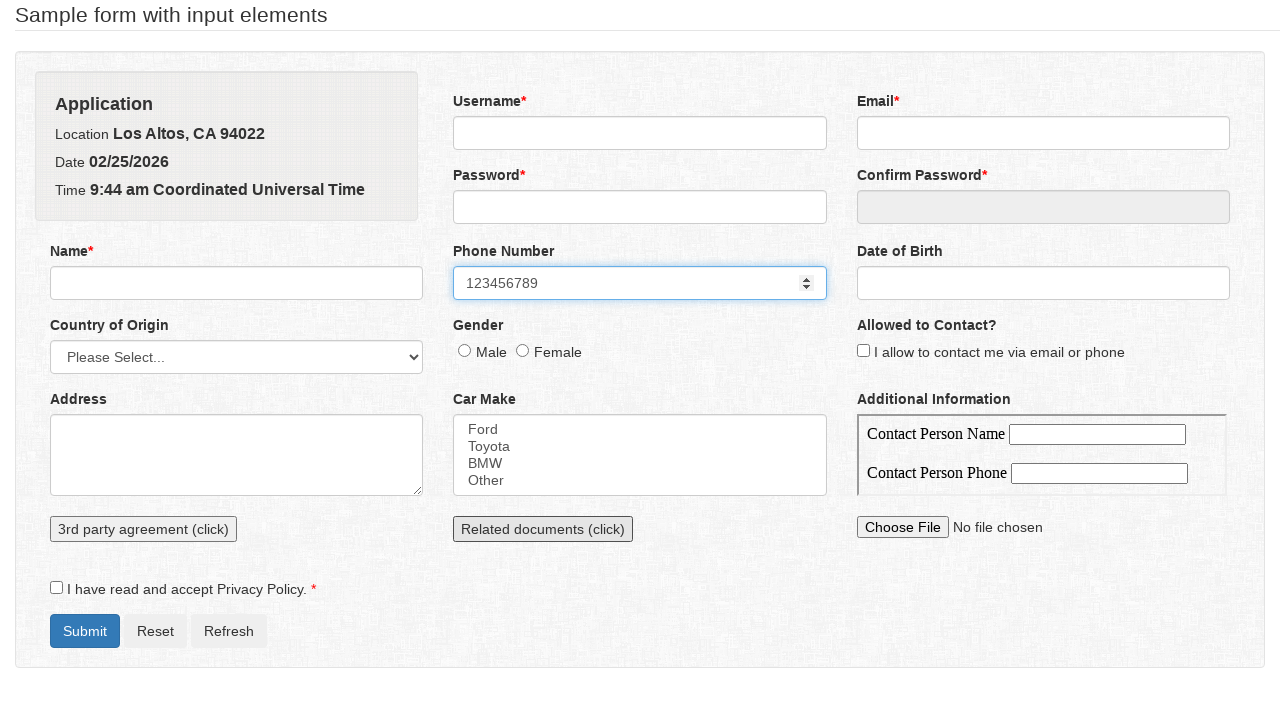